Navigates to a sum of lines page, waits for the table to load, and fills a password input field with a test value

Starting URL: https://qhynt.github.io/sum_of_linex/sum_of_linex/index.html

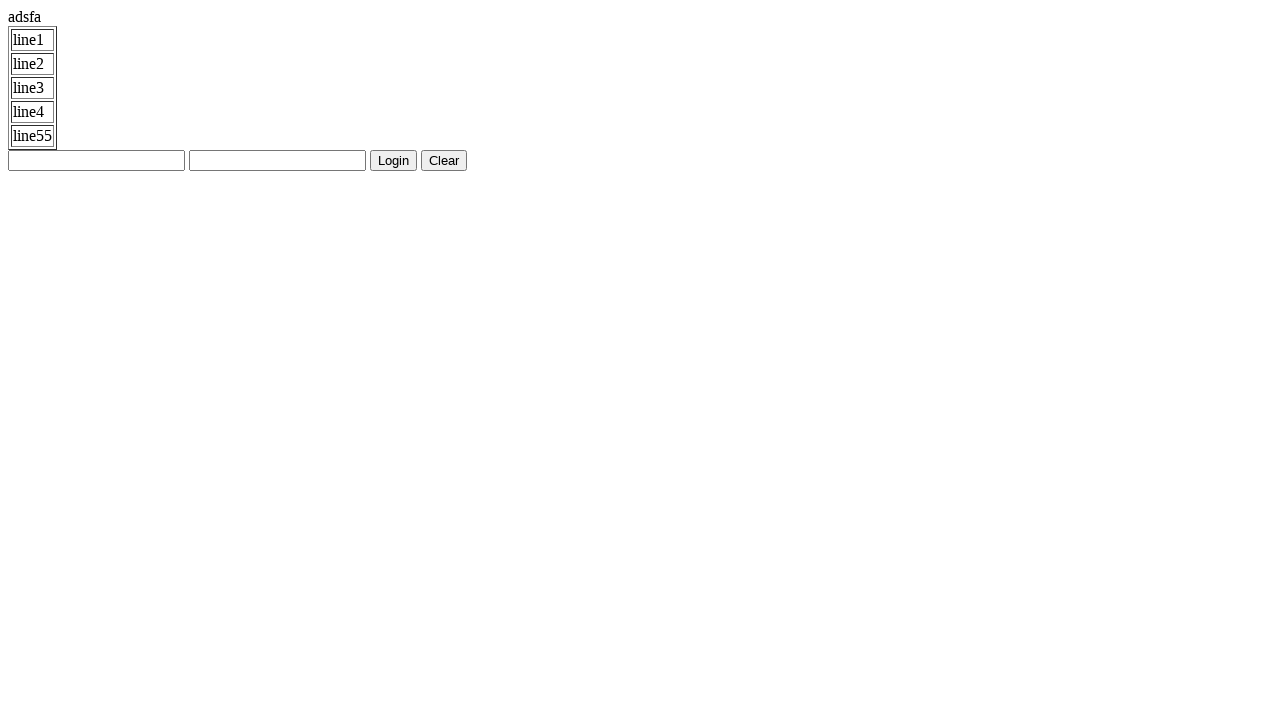

Navigated to sum of lines page
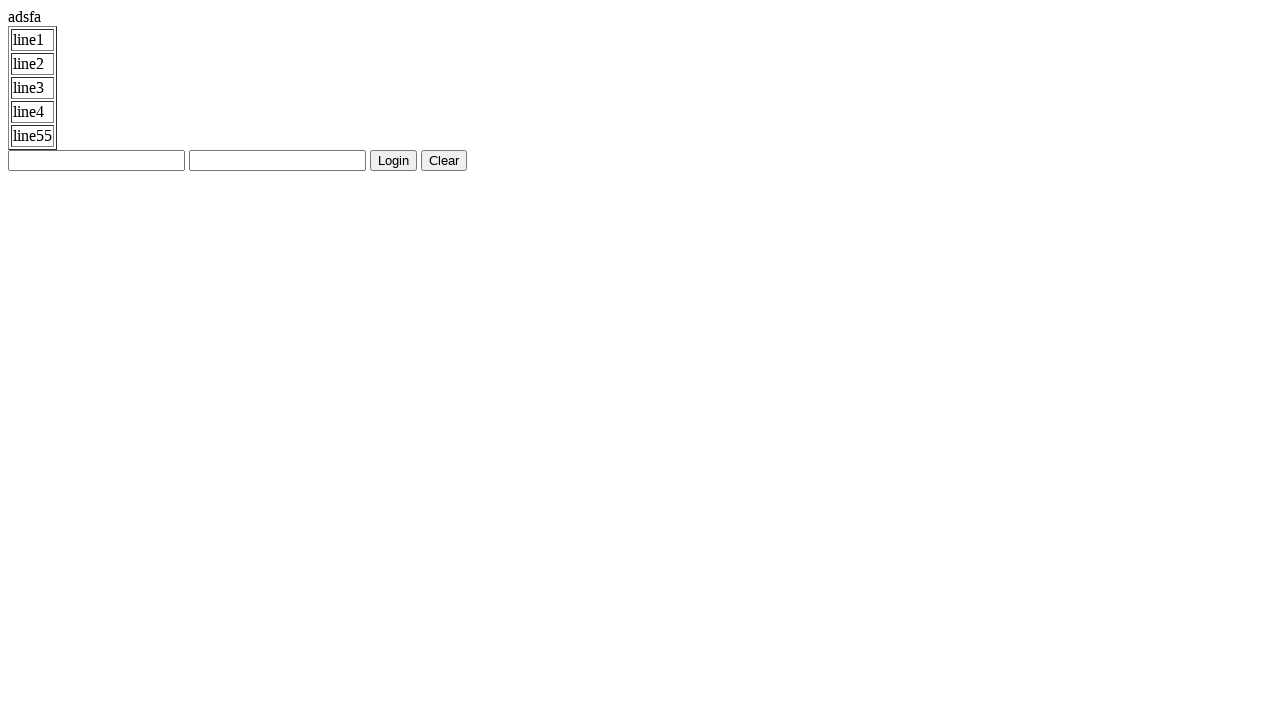

Table loaded on the page
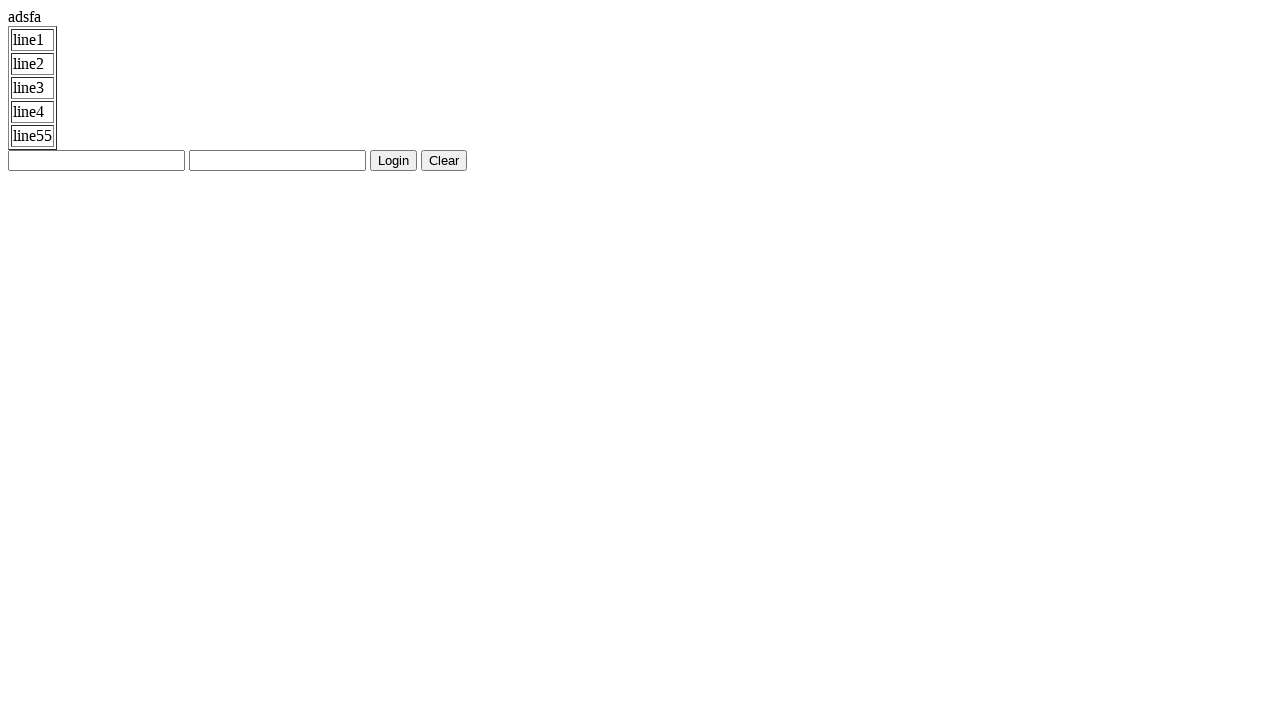

Filled password input field with test value 'abc' on input[name='password']
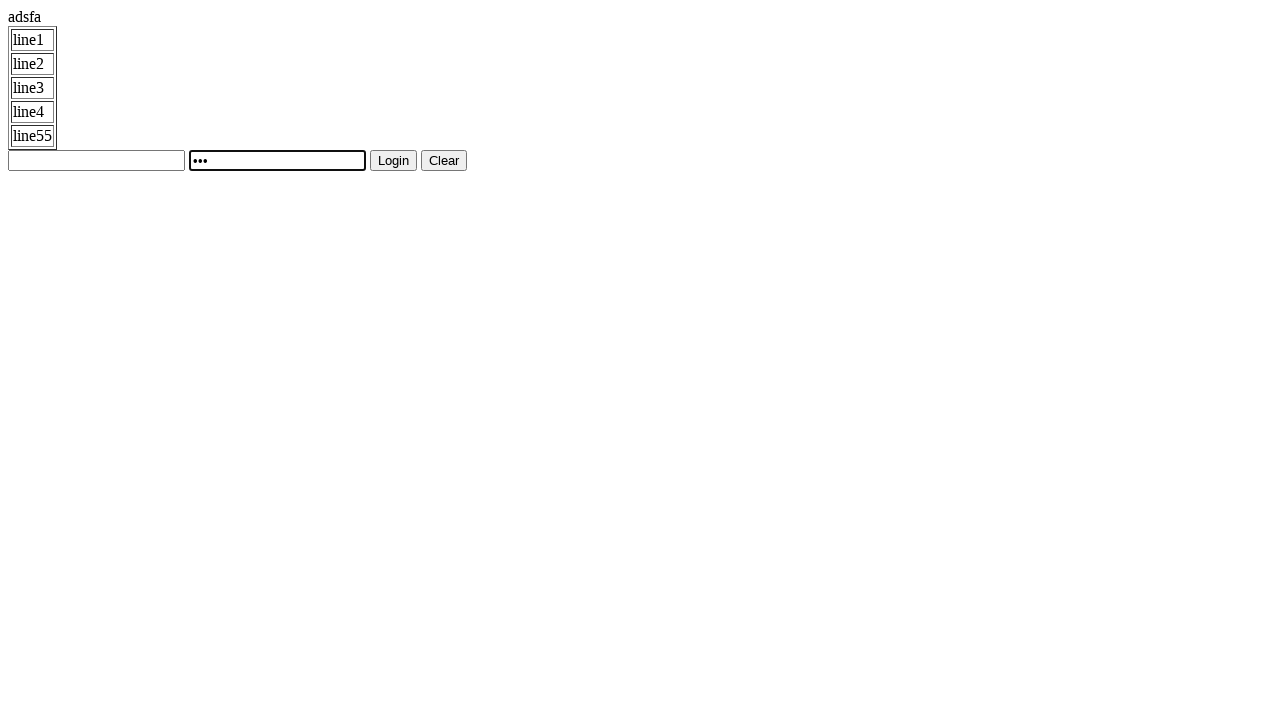

Clear button is present on the page
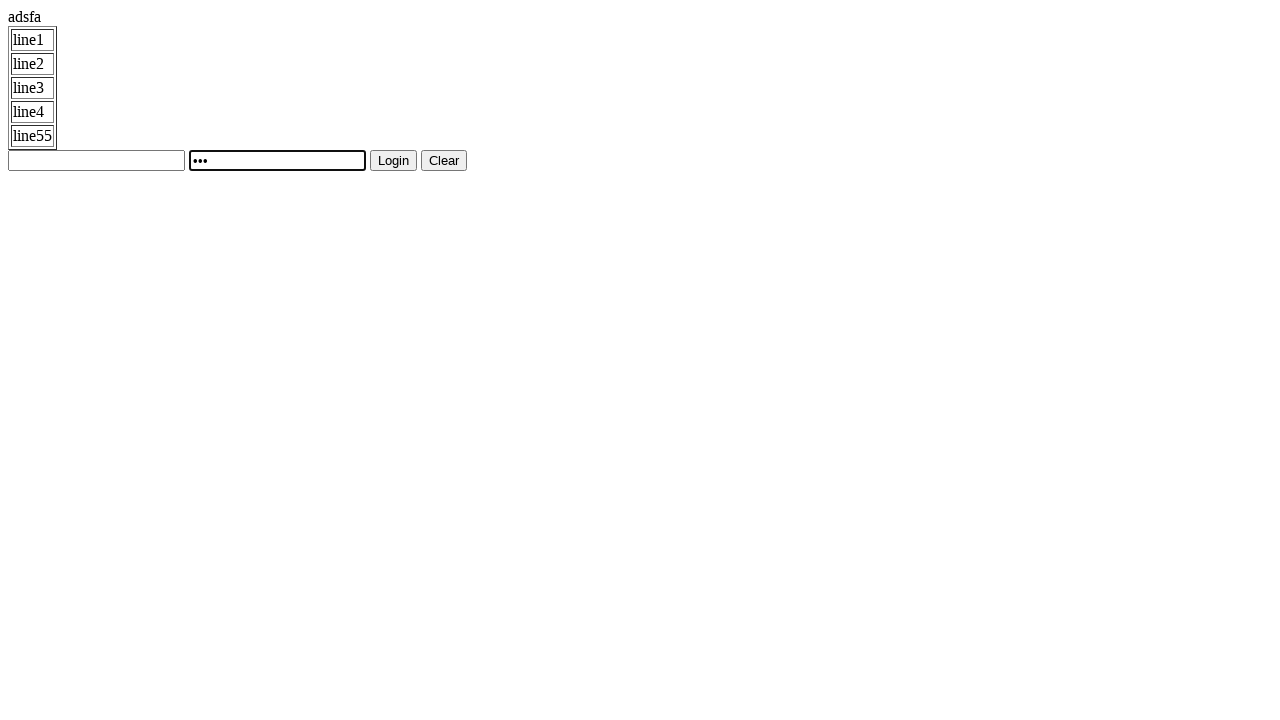

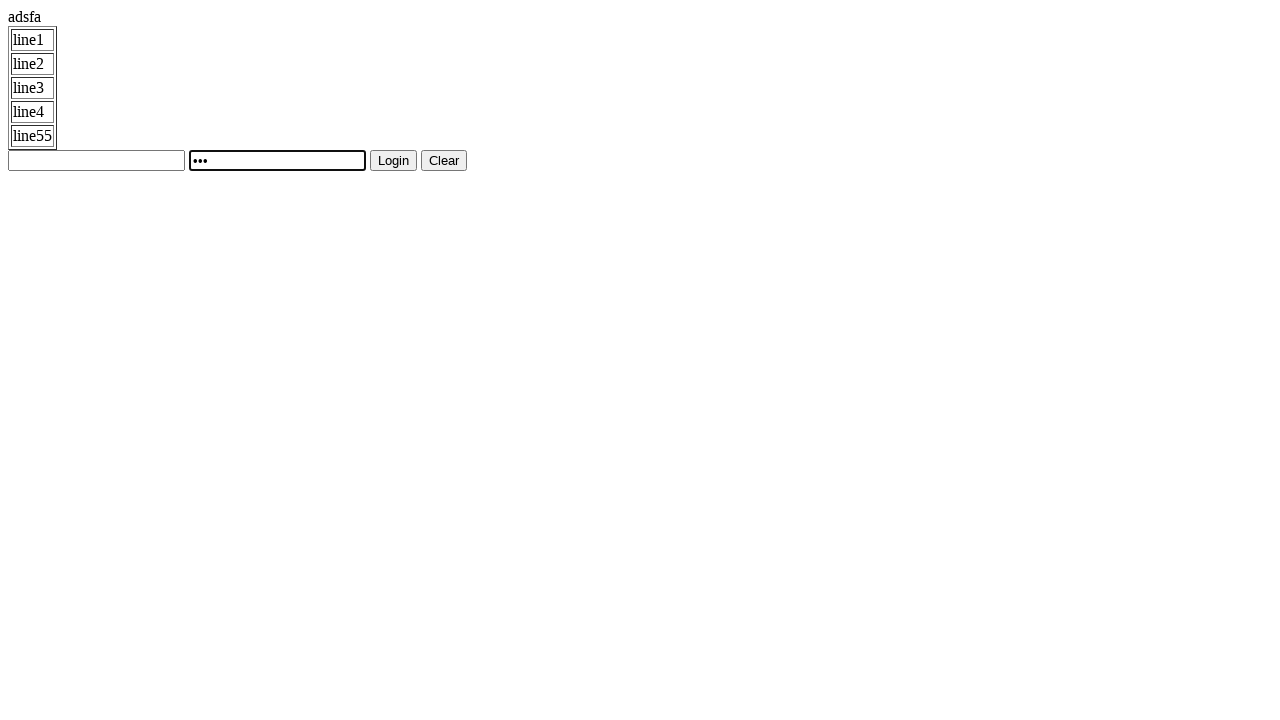